Tests JavaScript prompt alert handling by clicking to open a prompt box, entering text into the alert, and accepting it

Starting URL: http://demo.automationtesting.in/Alerts.html

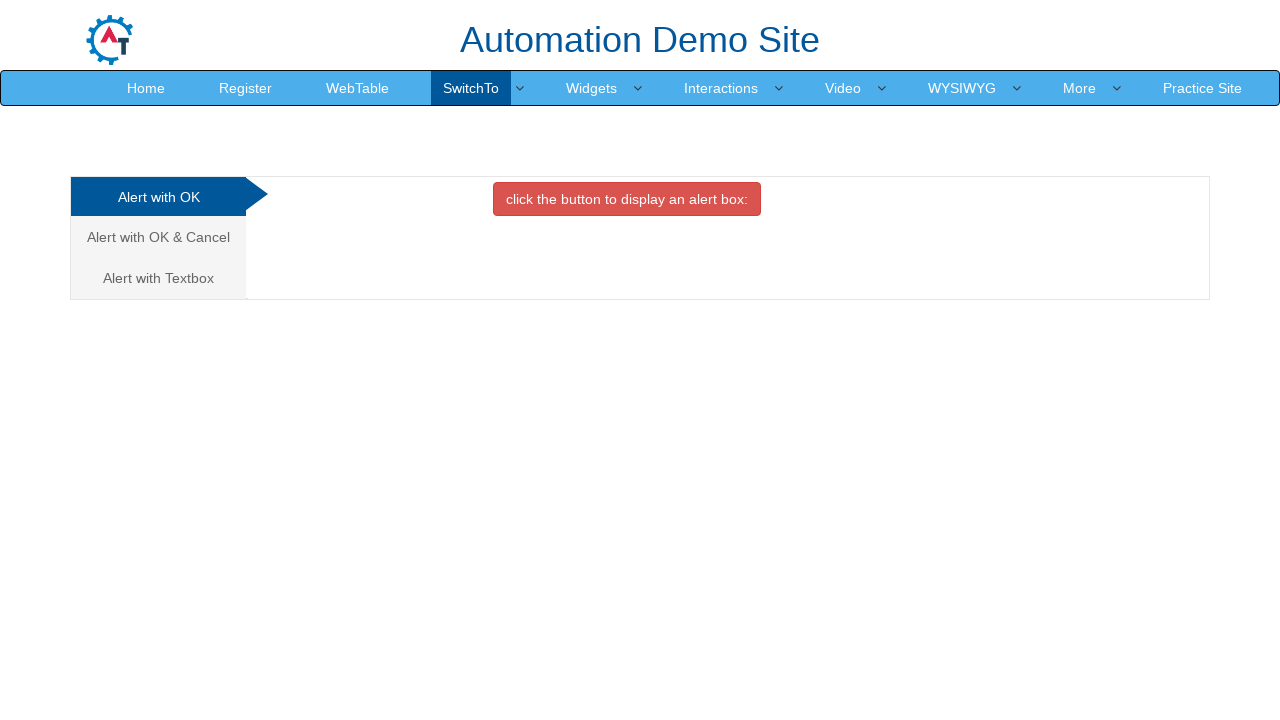

Set viewport size to 1920x1080
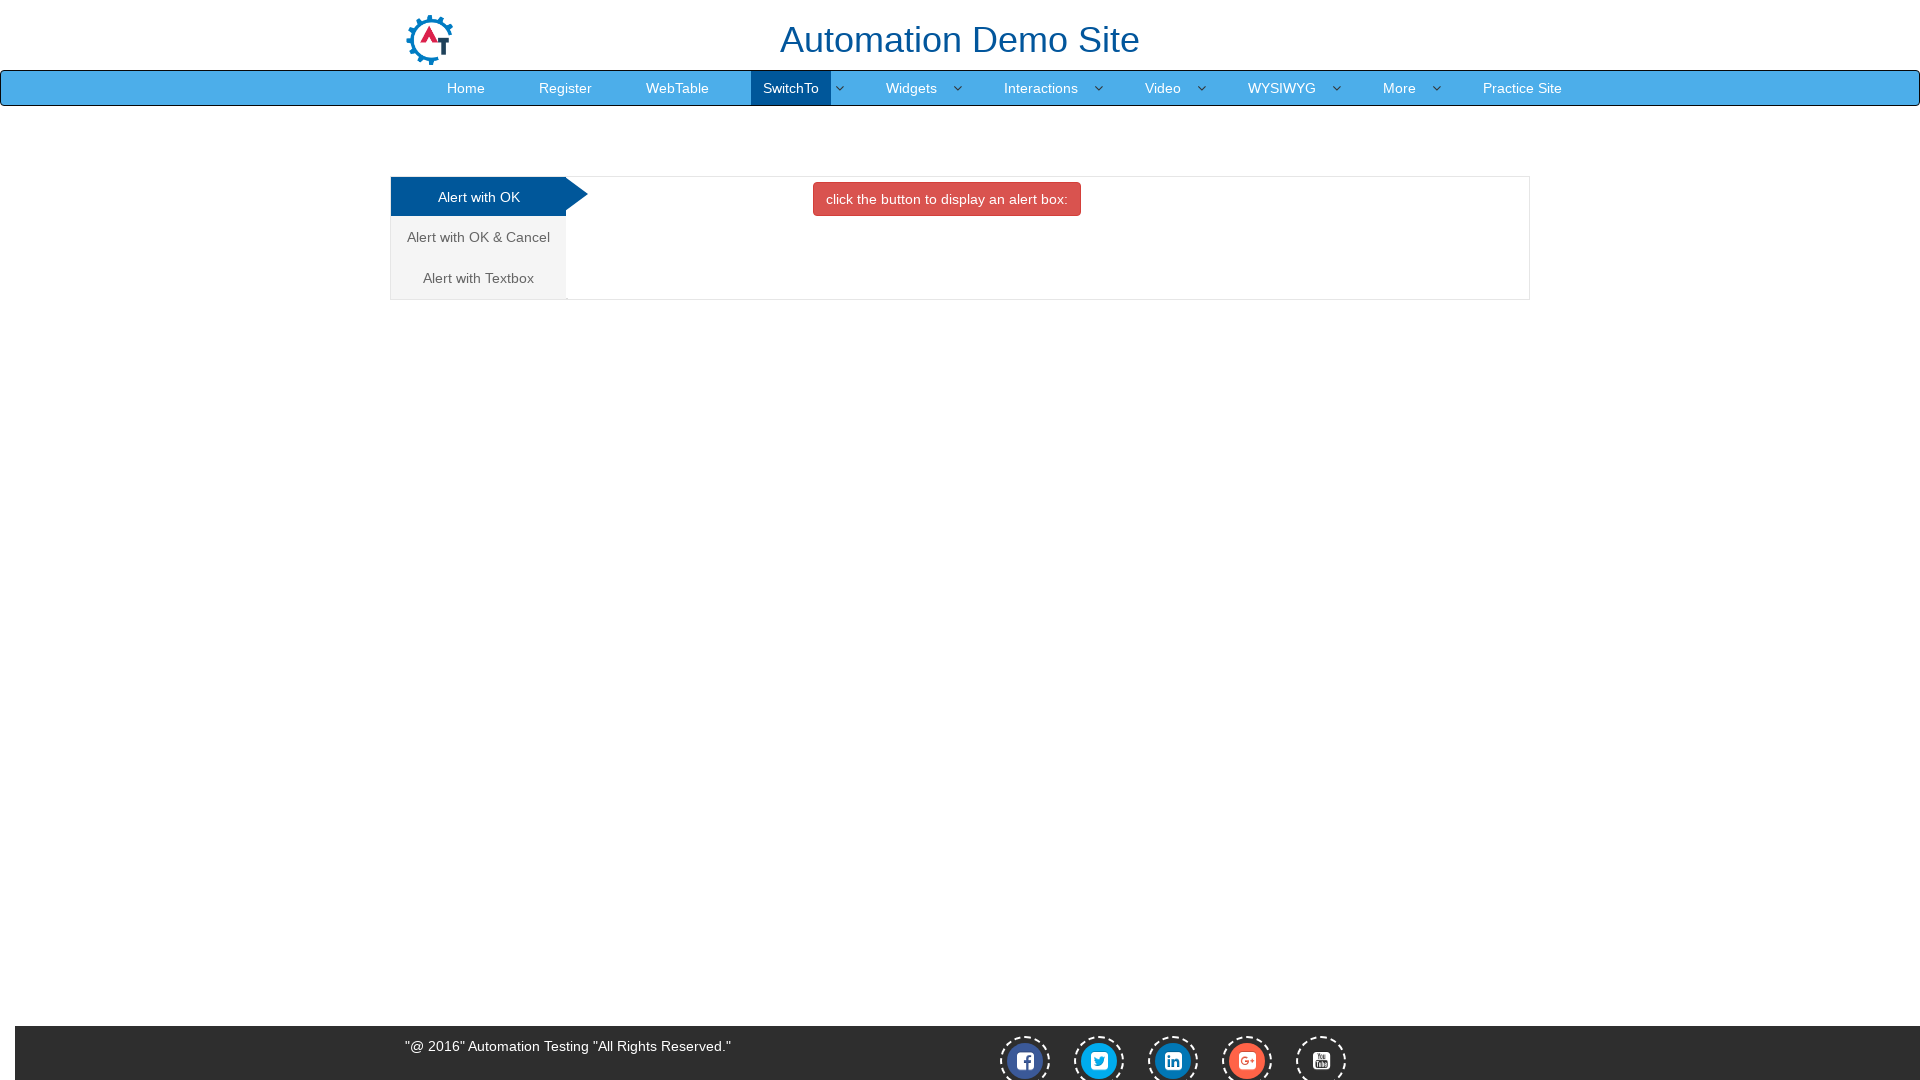

Clicked on 'Alert with textbox' tab link at (478, 278) on a[href='#Textbox']
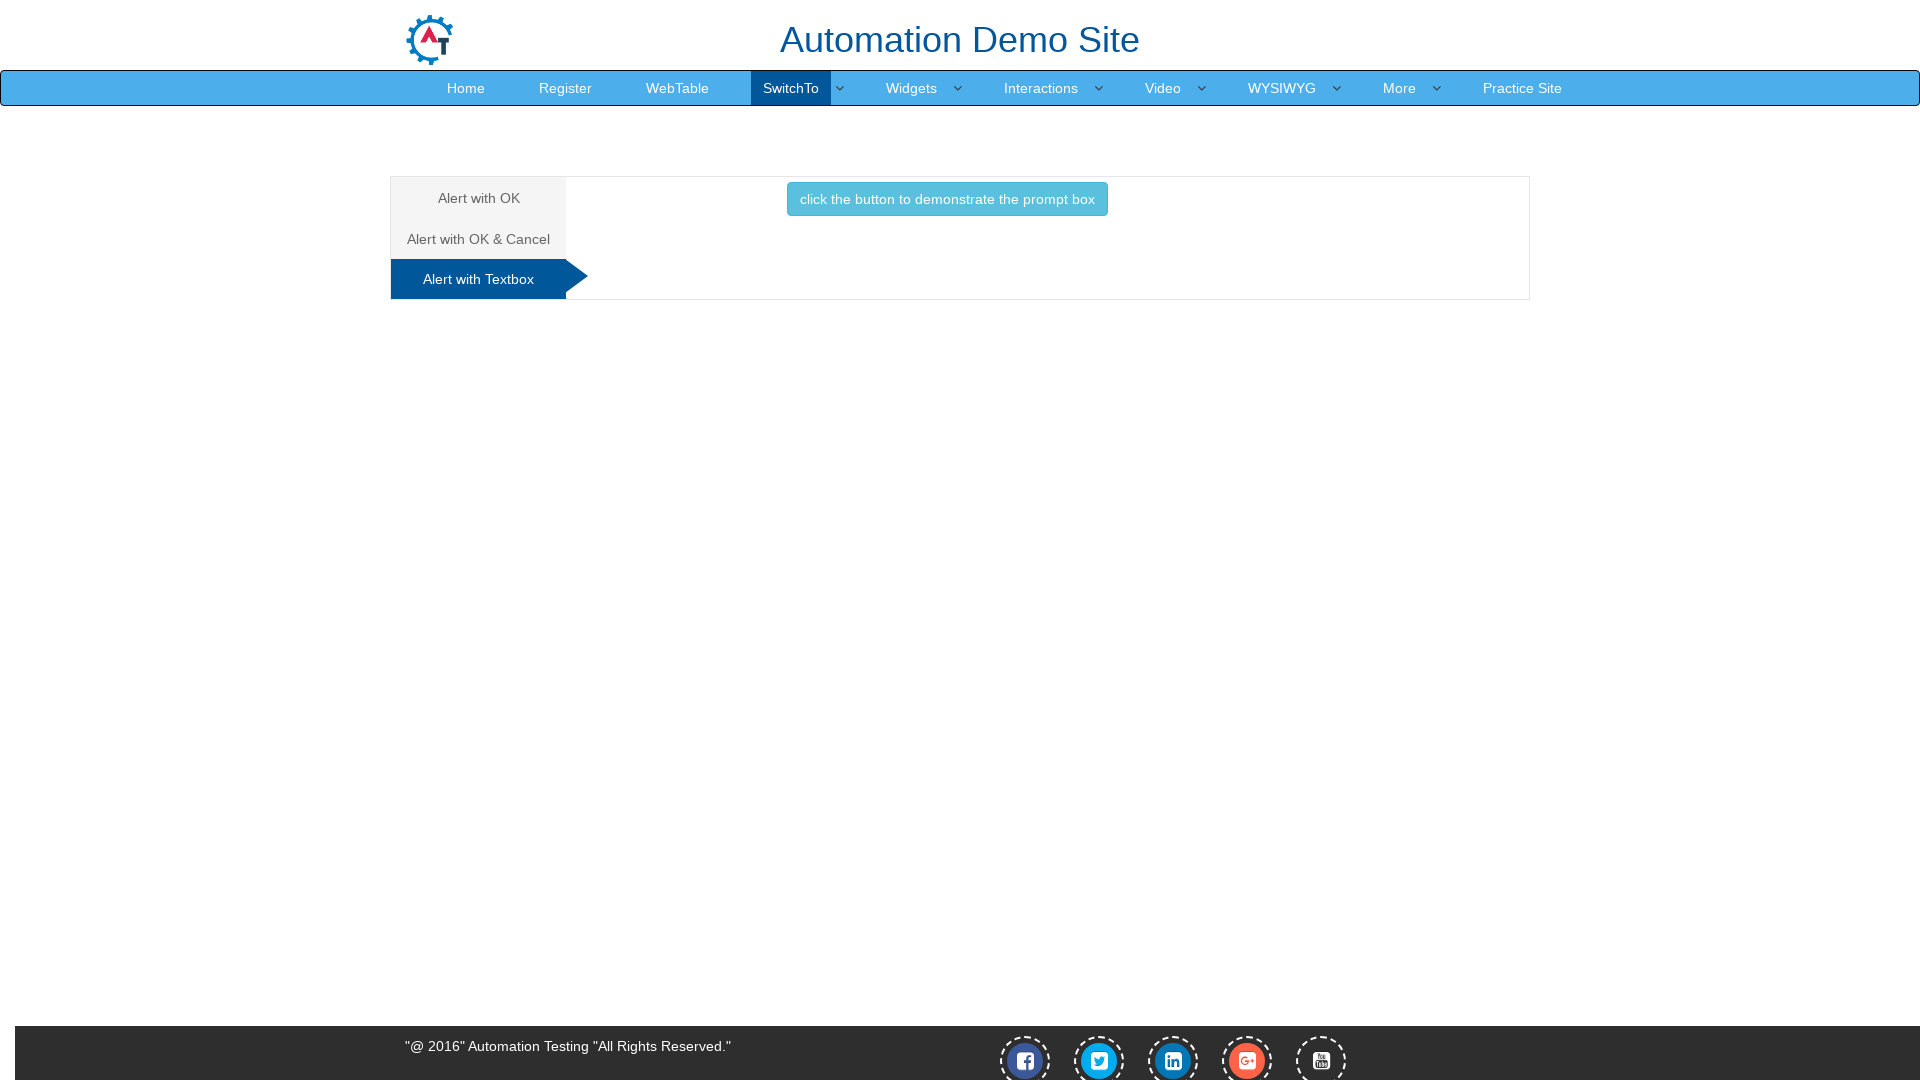

Waited for tab content to be visible
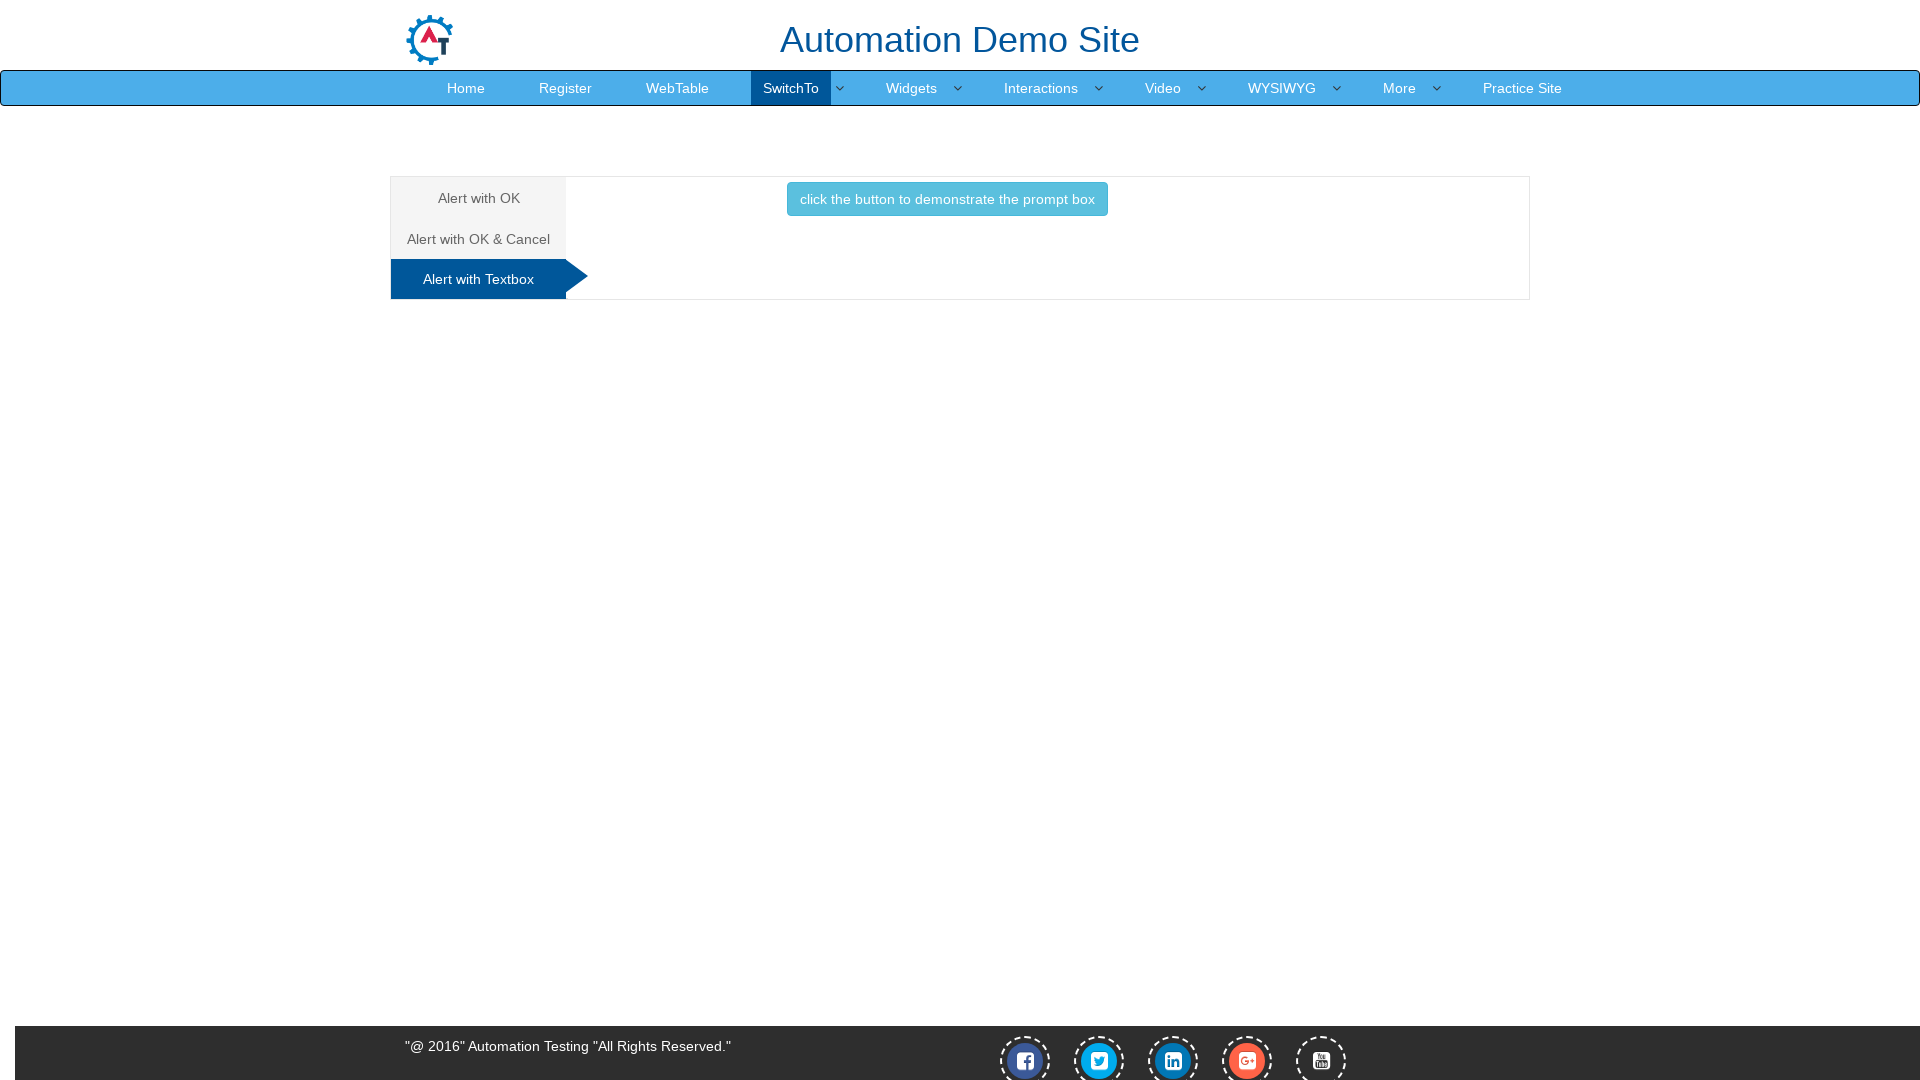

Set up dialog handler to accept prompt with text '9030248855'
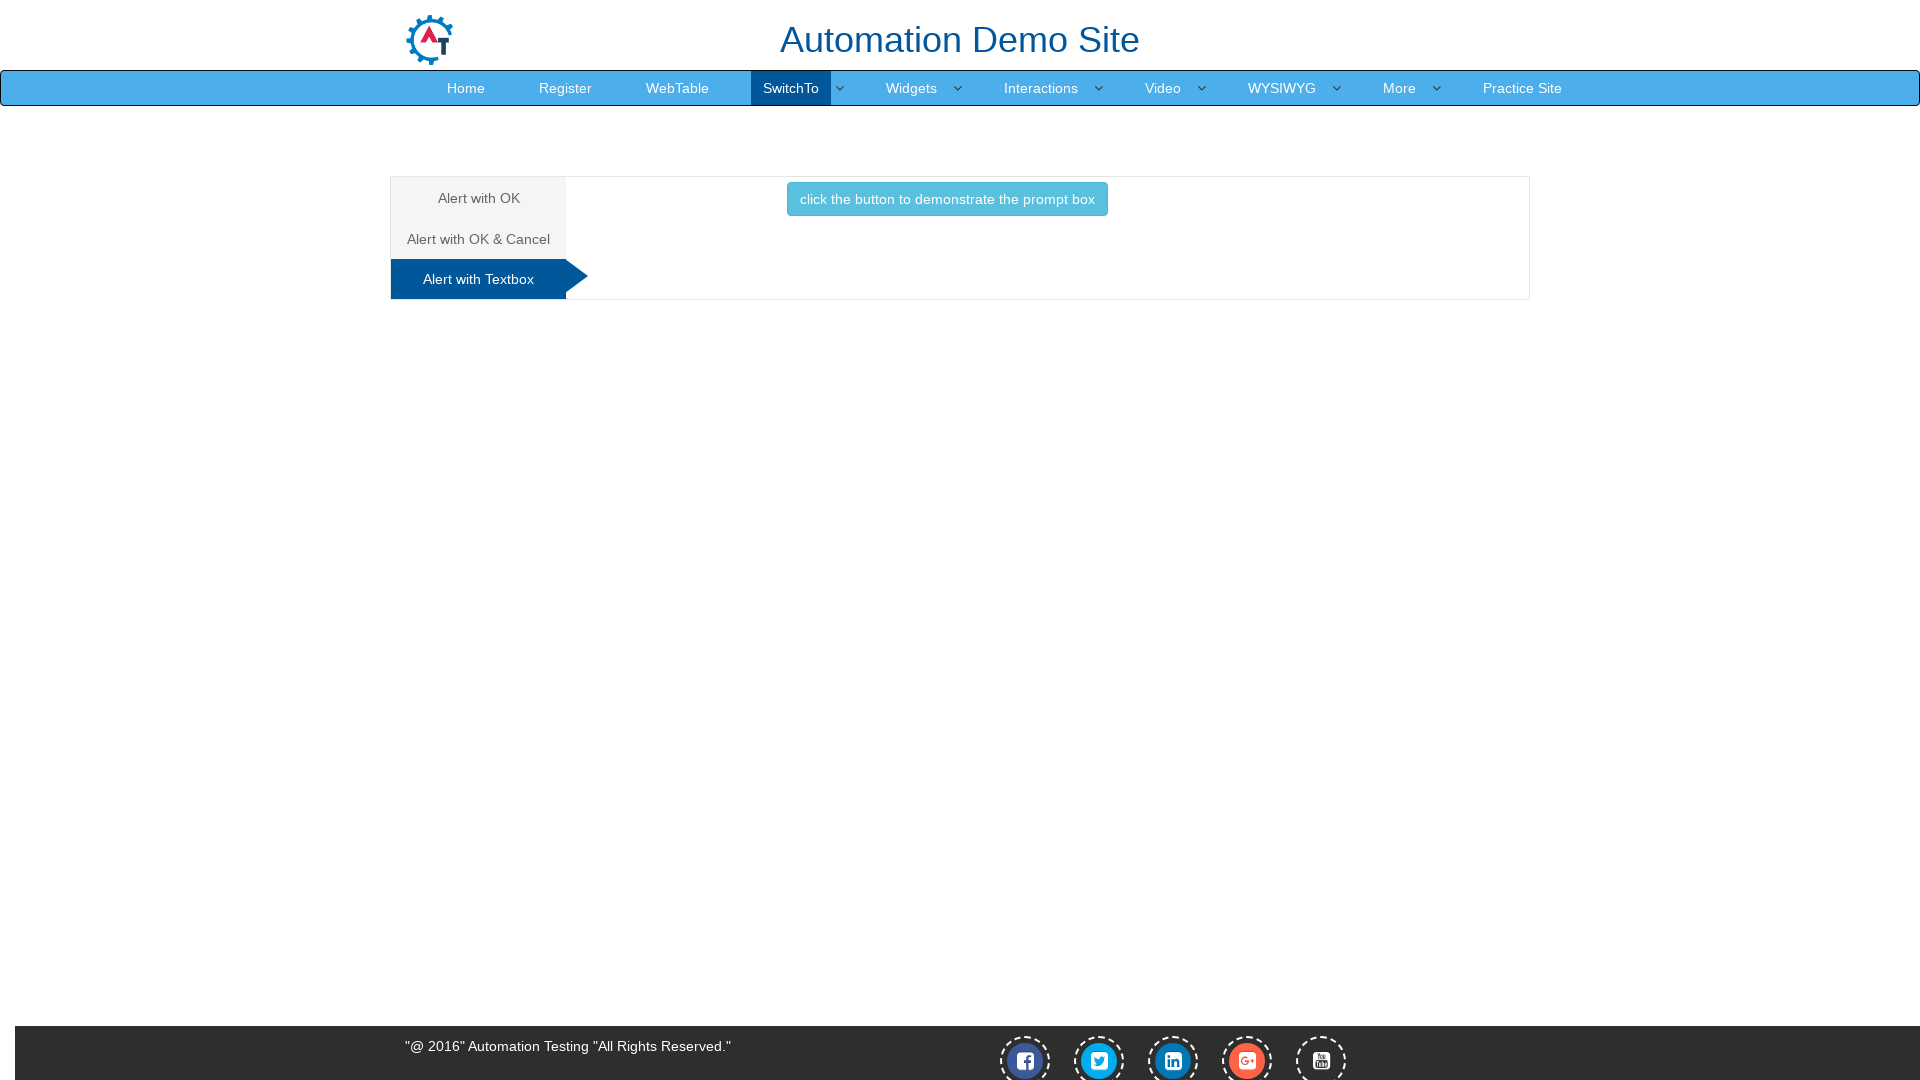

Clicked button to open prompt box at (947, 199) on button[onclick*='promptbox']
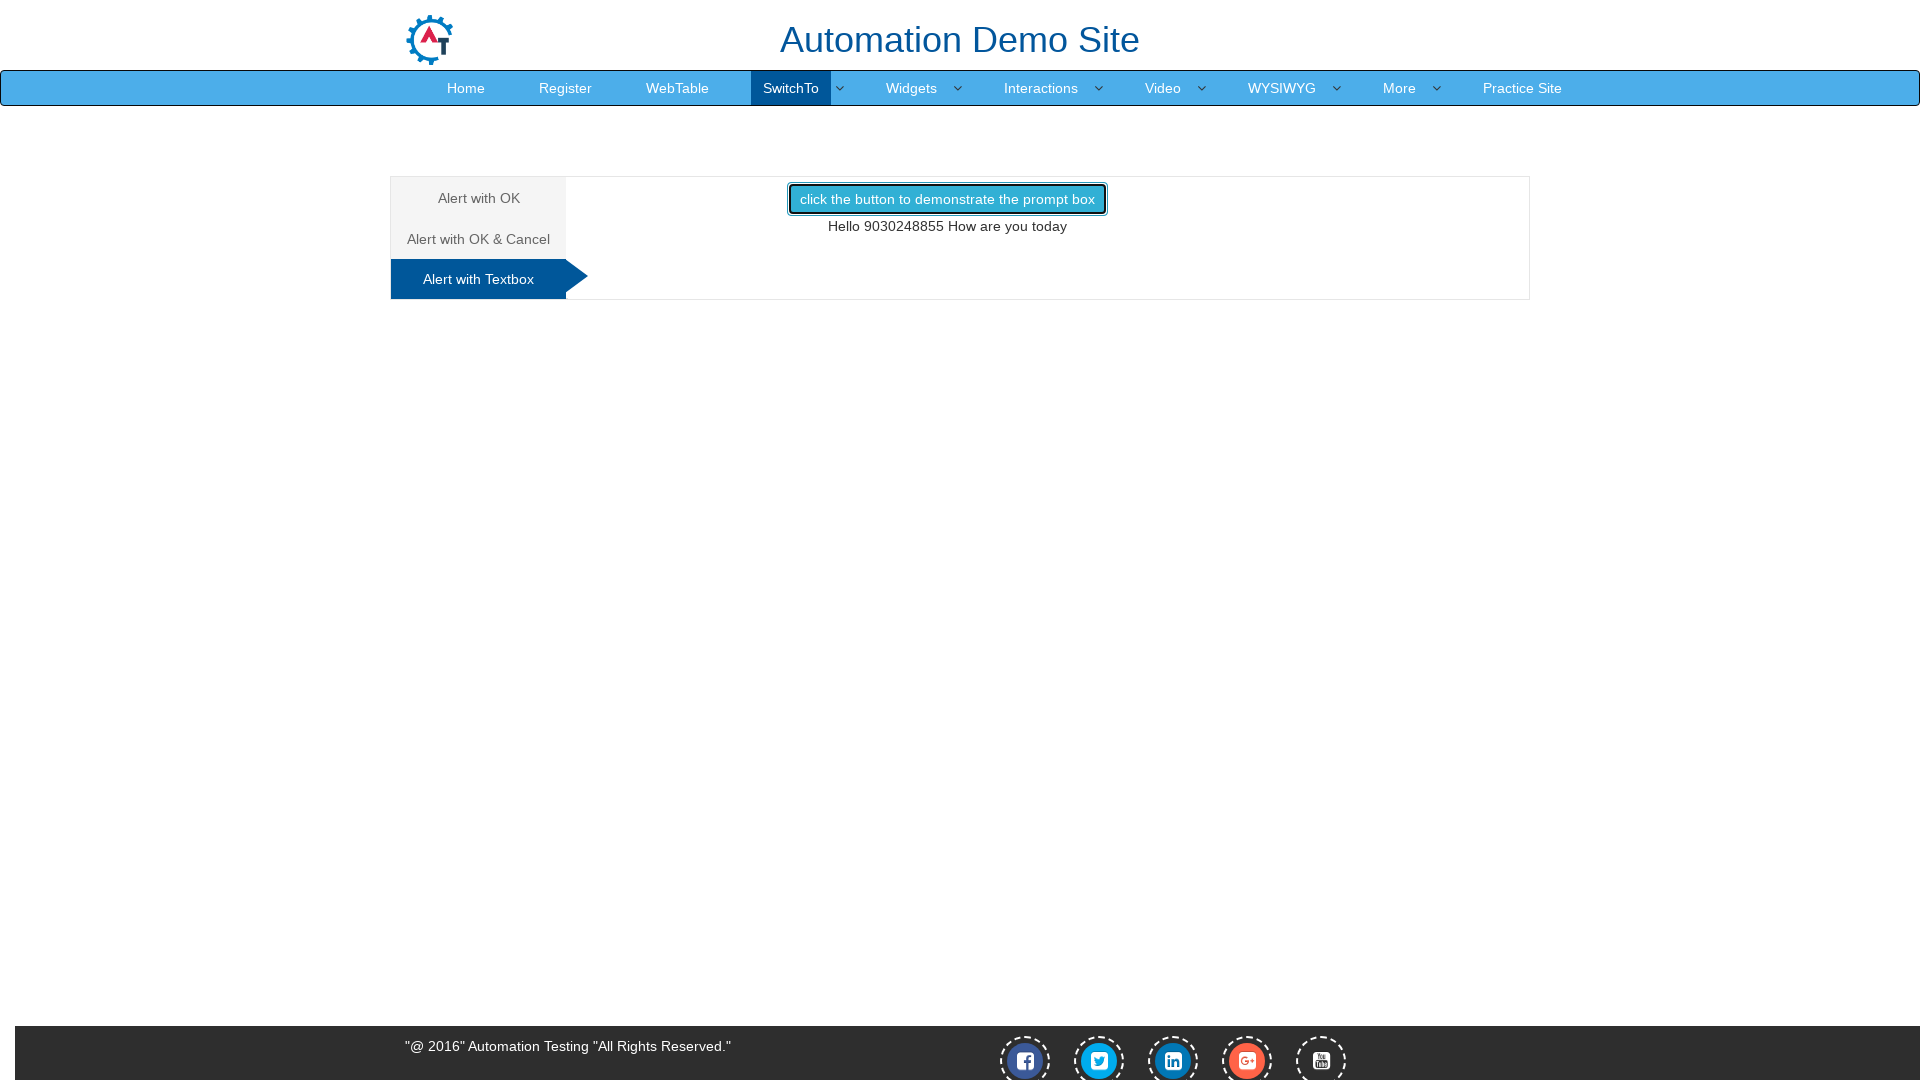

Waited for dialog to be handled
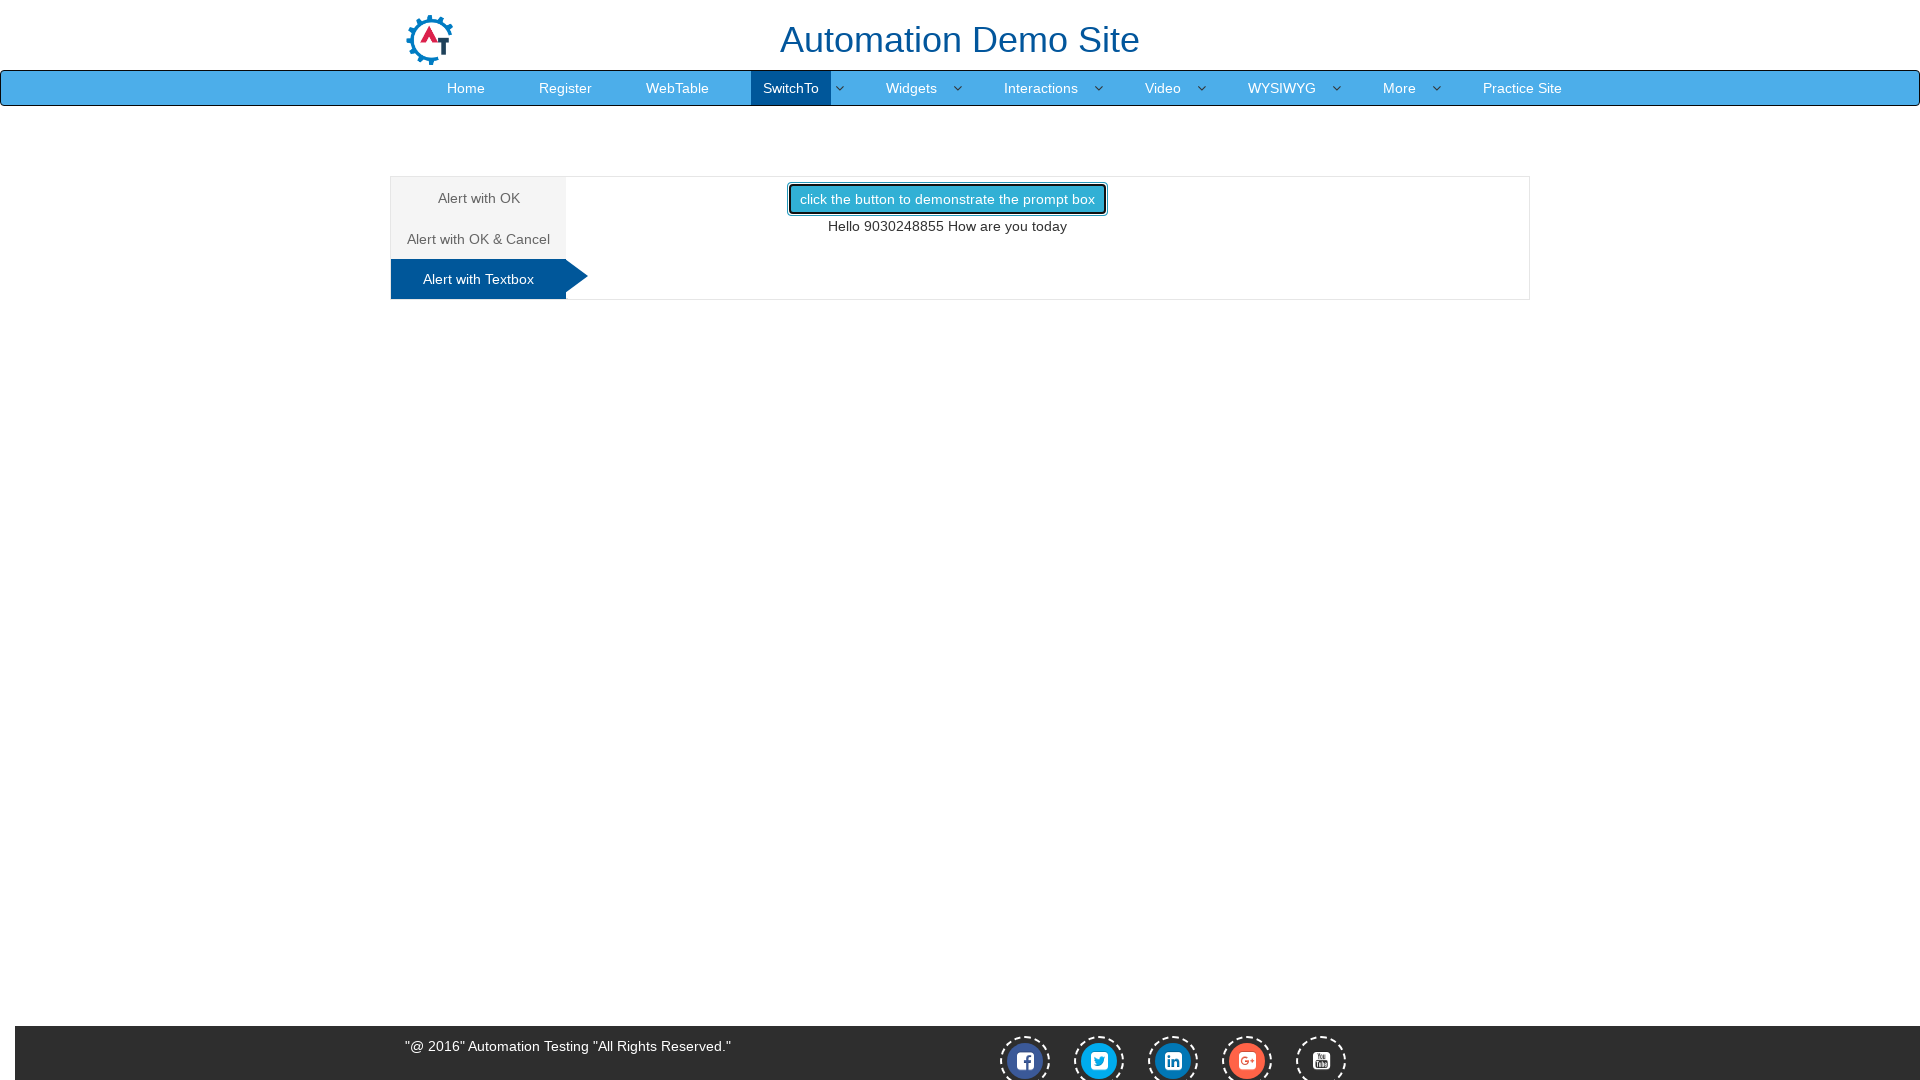

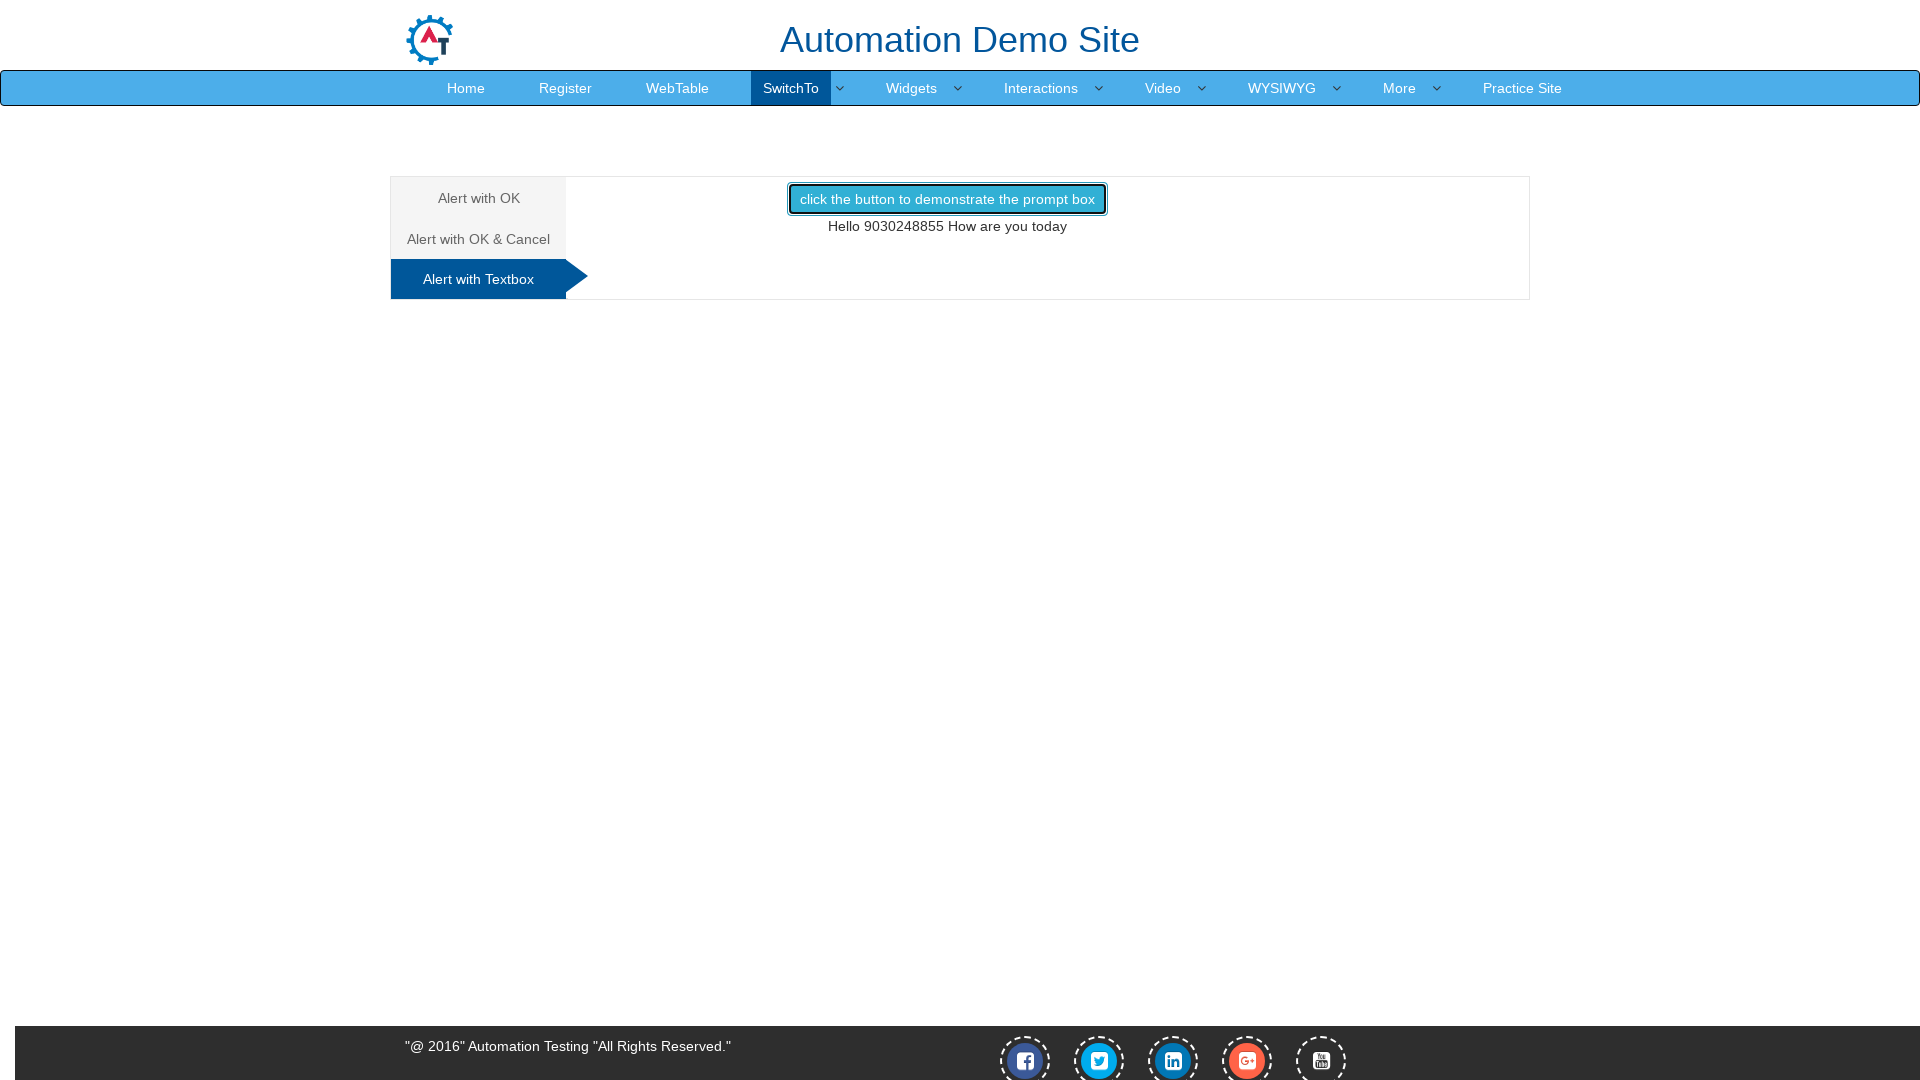